Navigates to XKCD archive page and clicks on a specific comic link

Starting URL: http://www.xkcd.com/archive

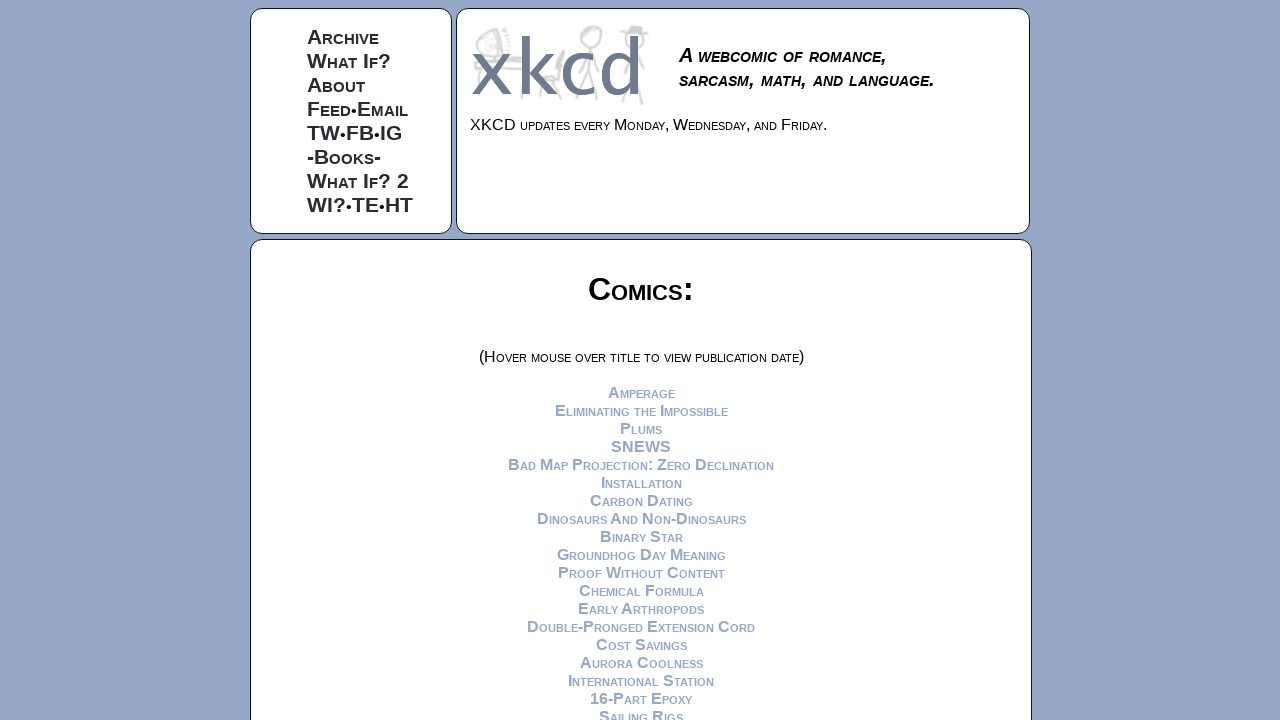

Clicked on the 'Angular Momentum' comic link at (641, 360) on a:has-text("Angular Momentum")
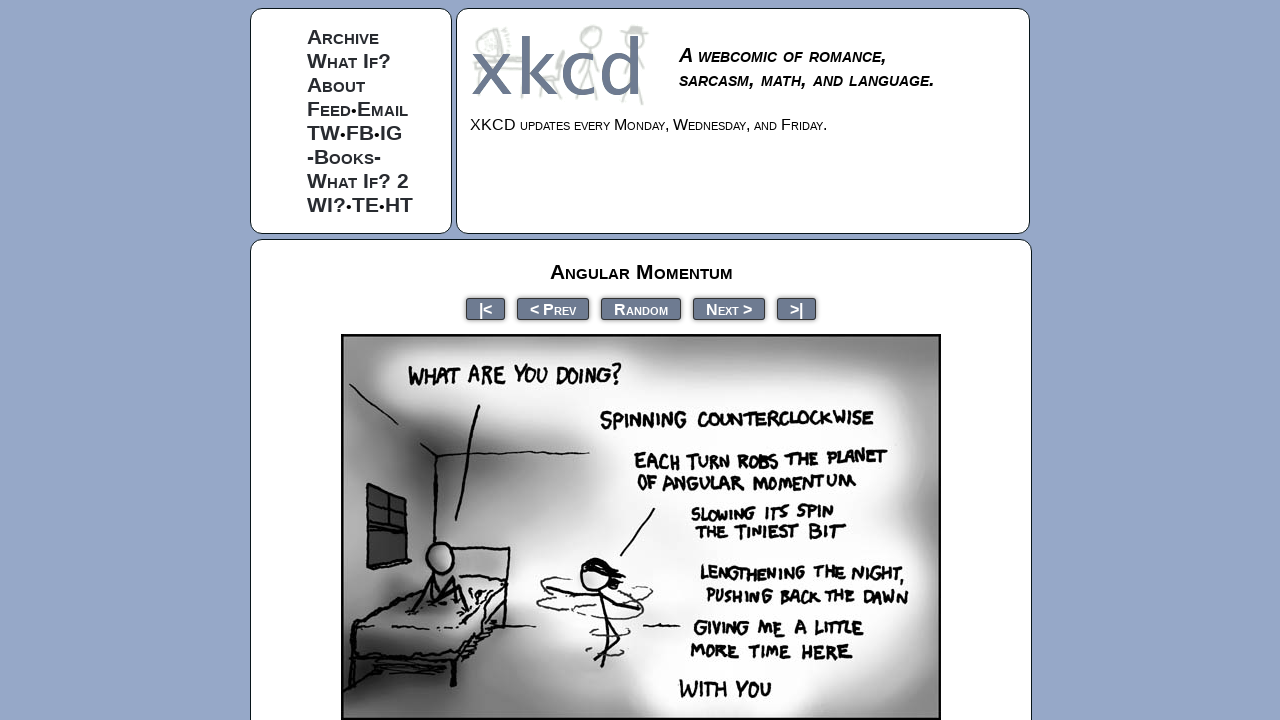

Waited for page load state after clicking comic link
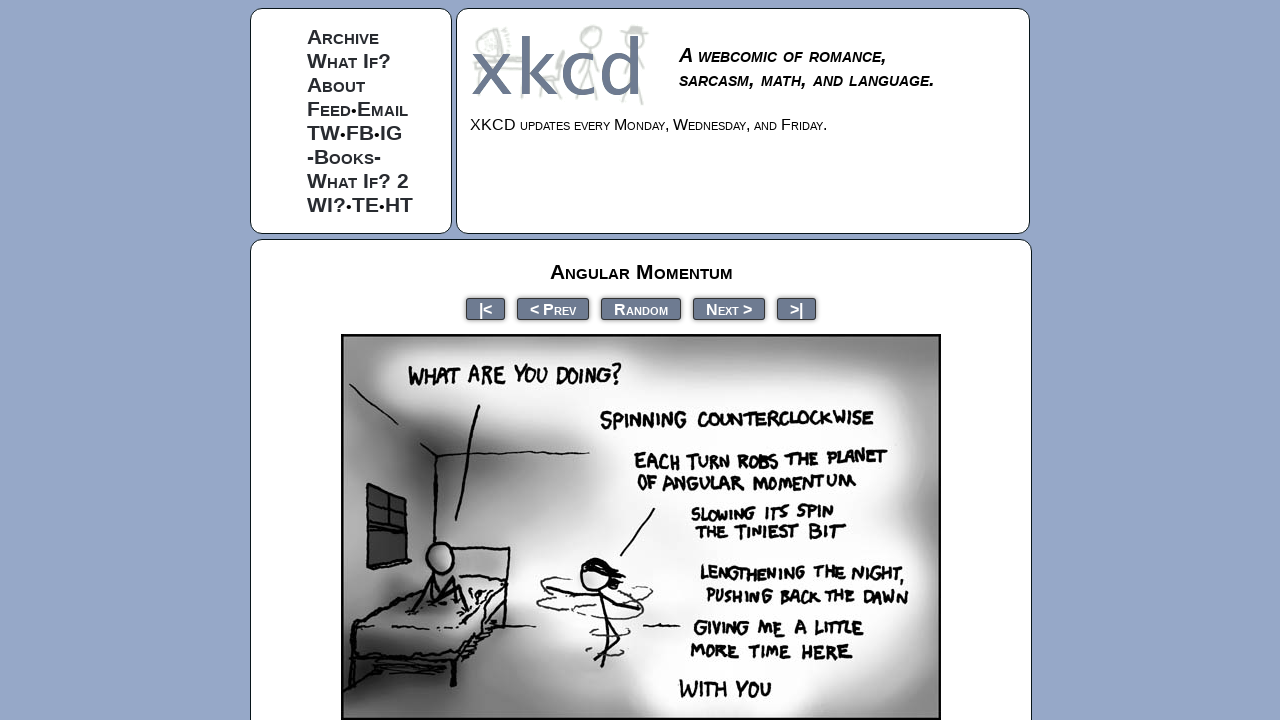

Verified 'Angular Momentum' is in the page title
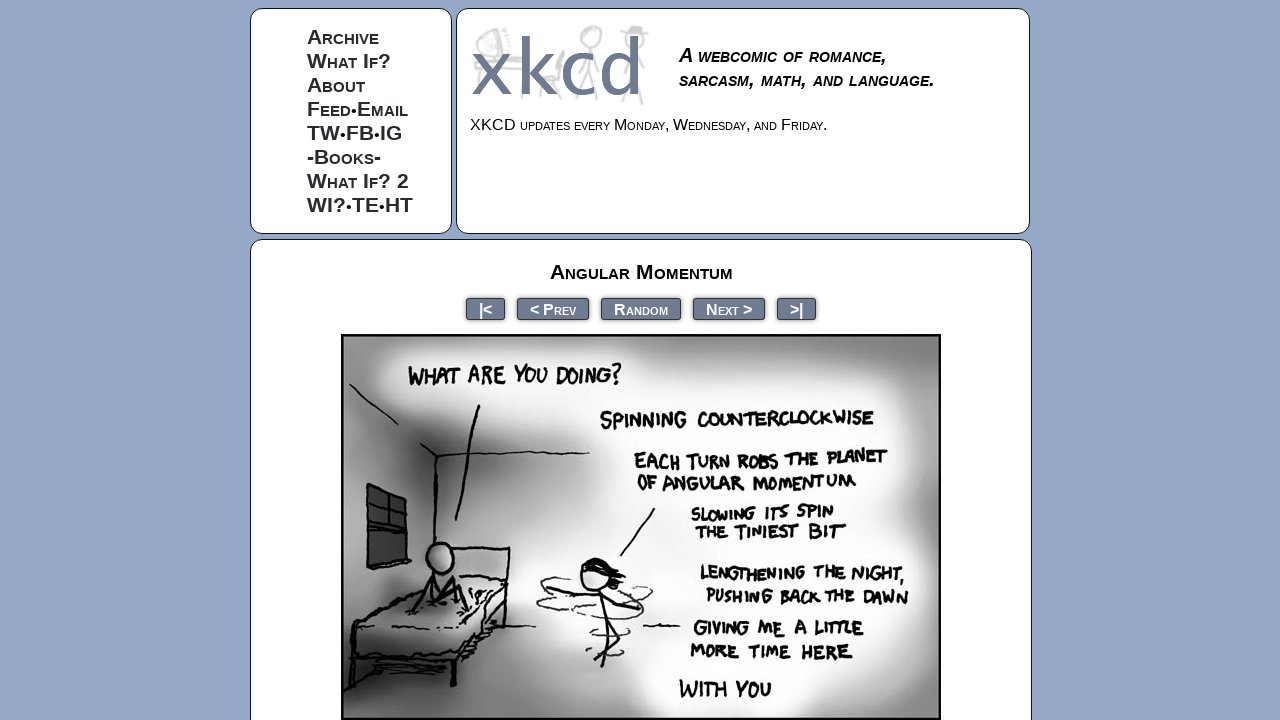

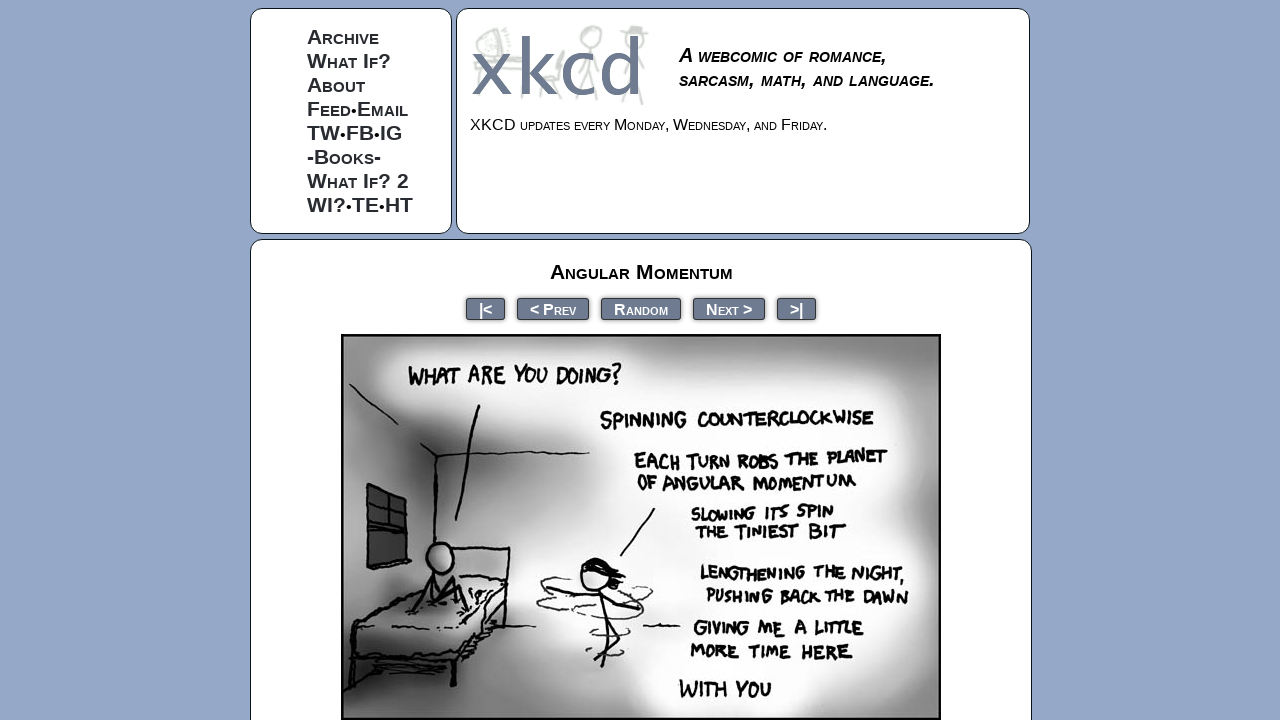